Tests the home page of a gadget shop by verifying that key page elements (navbar, footer, banner, featured sections) are loaded and visible.

Starting URL: https://gadget-hub-shop.vercel.app

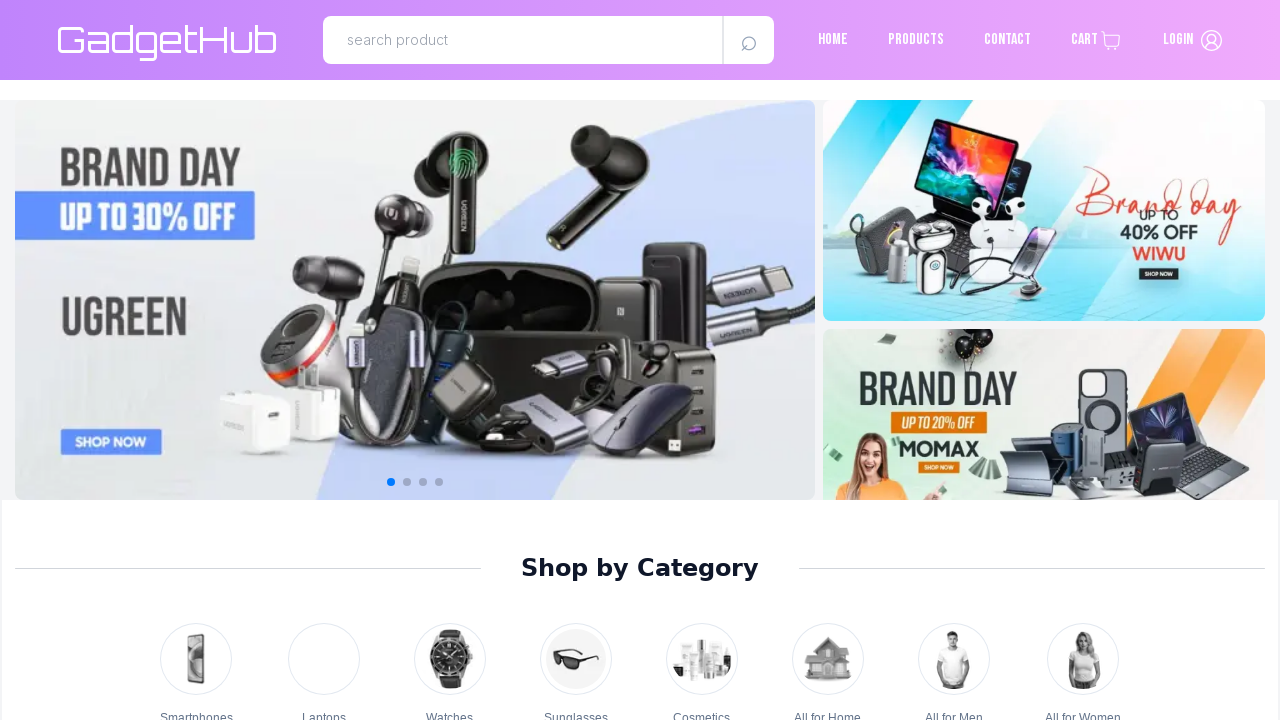

Set viewport size to 1920x1080
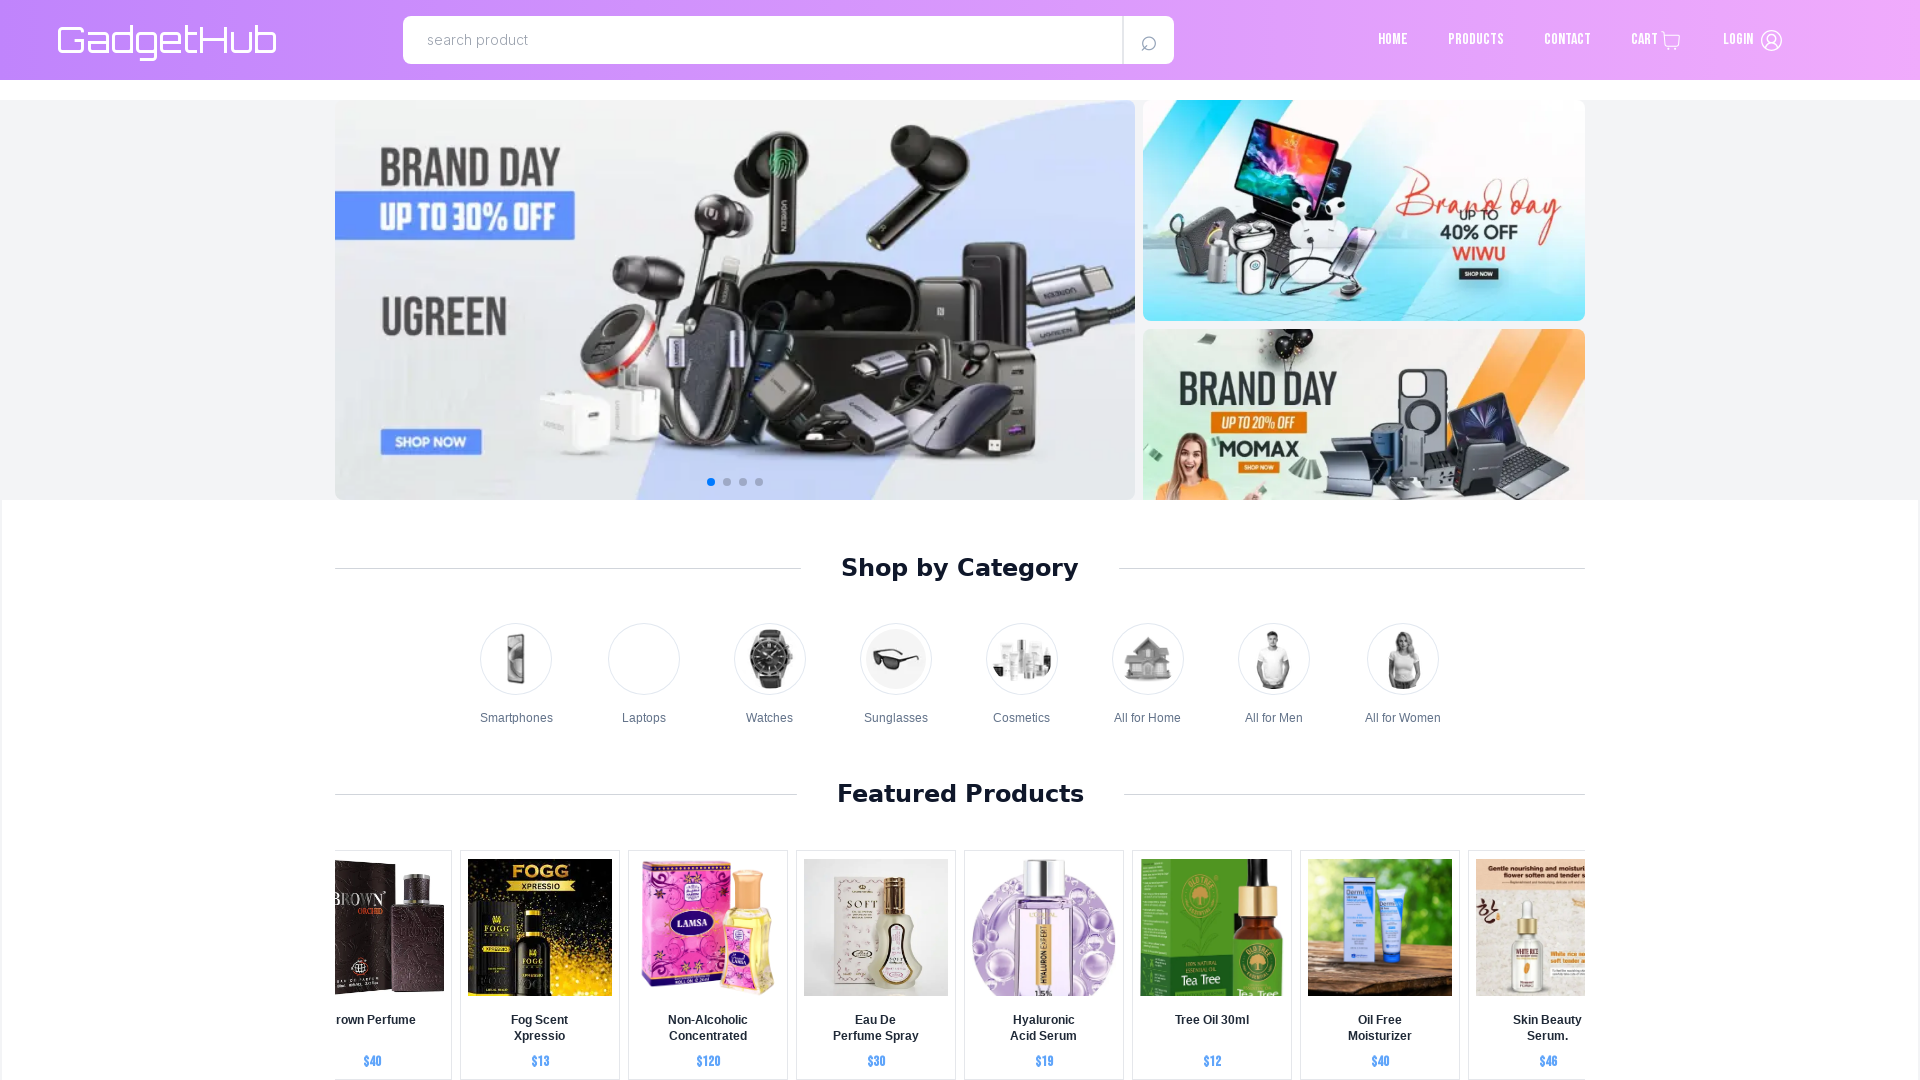

Home page container loaded
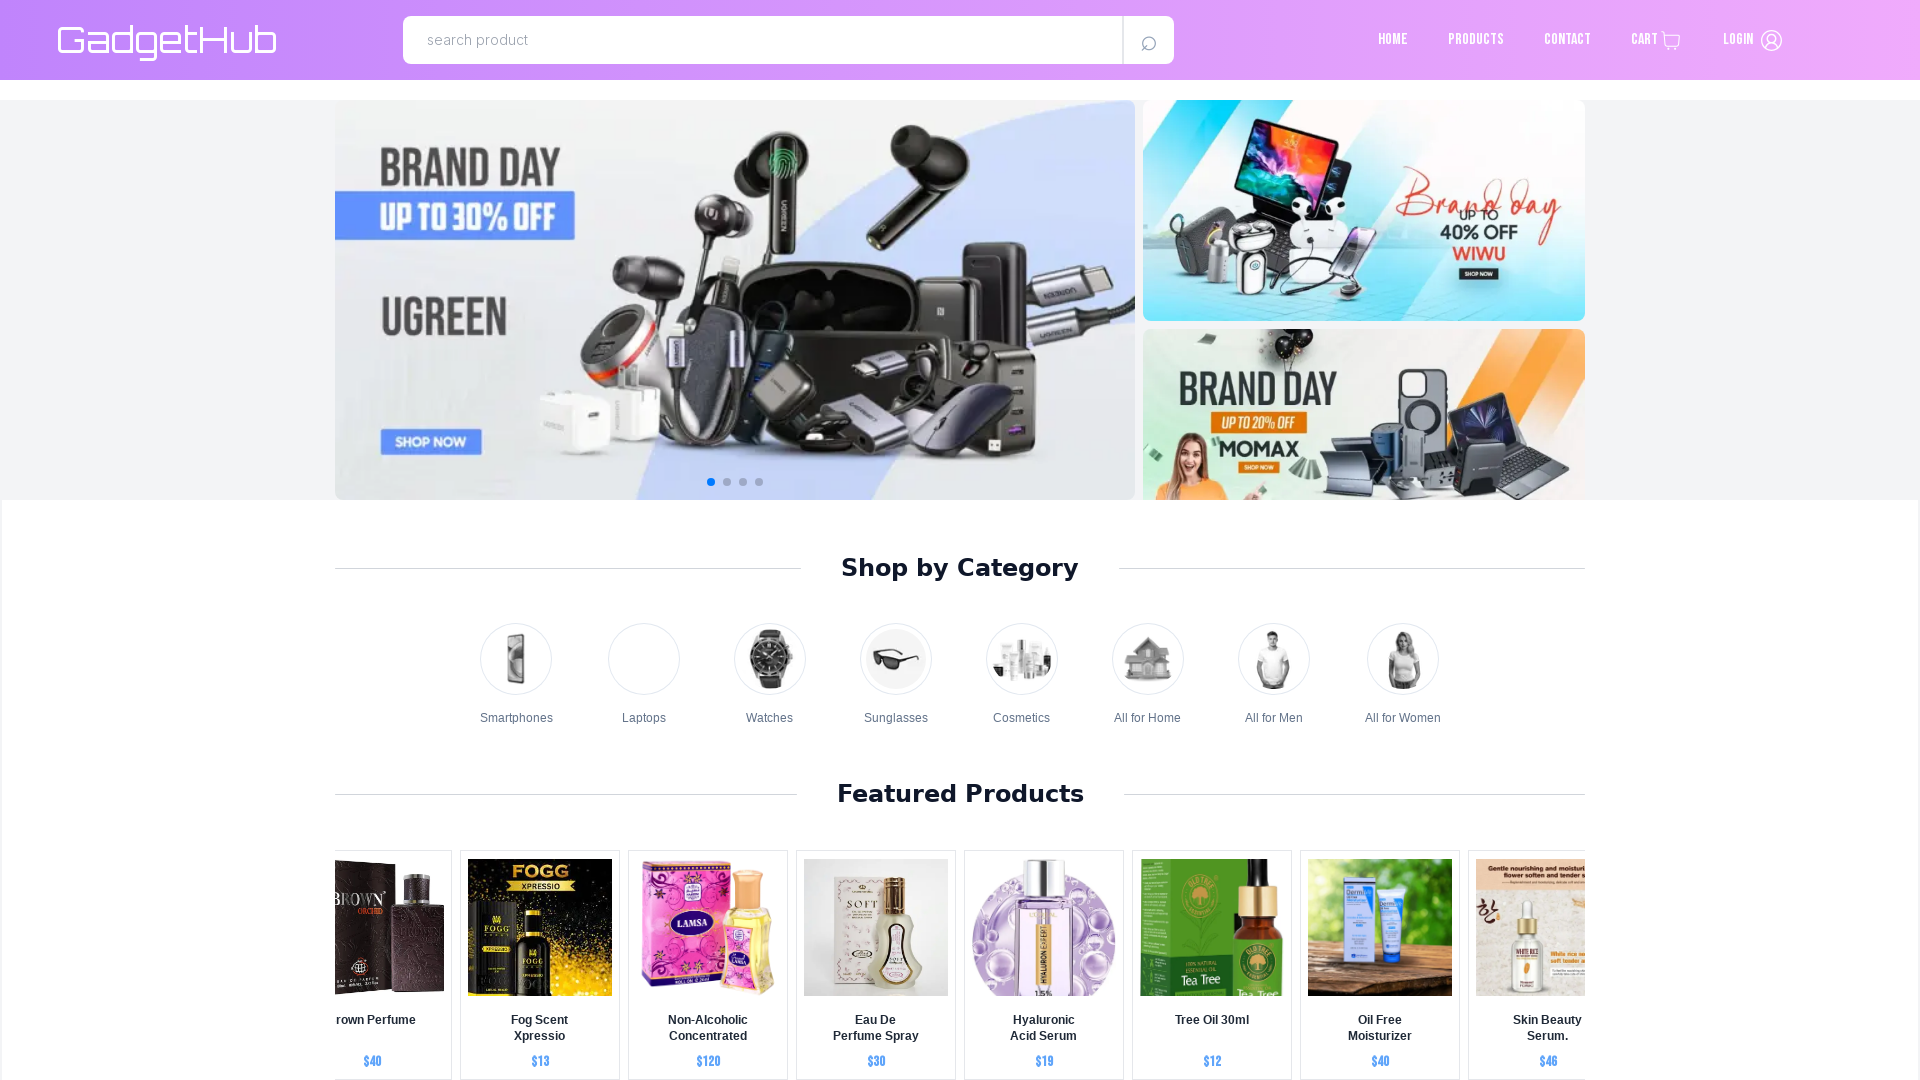

Footer element loaded and visible
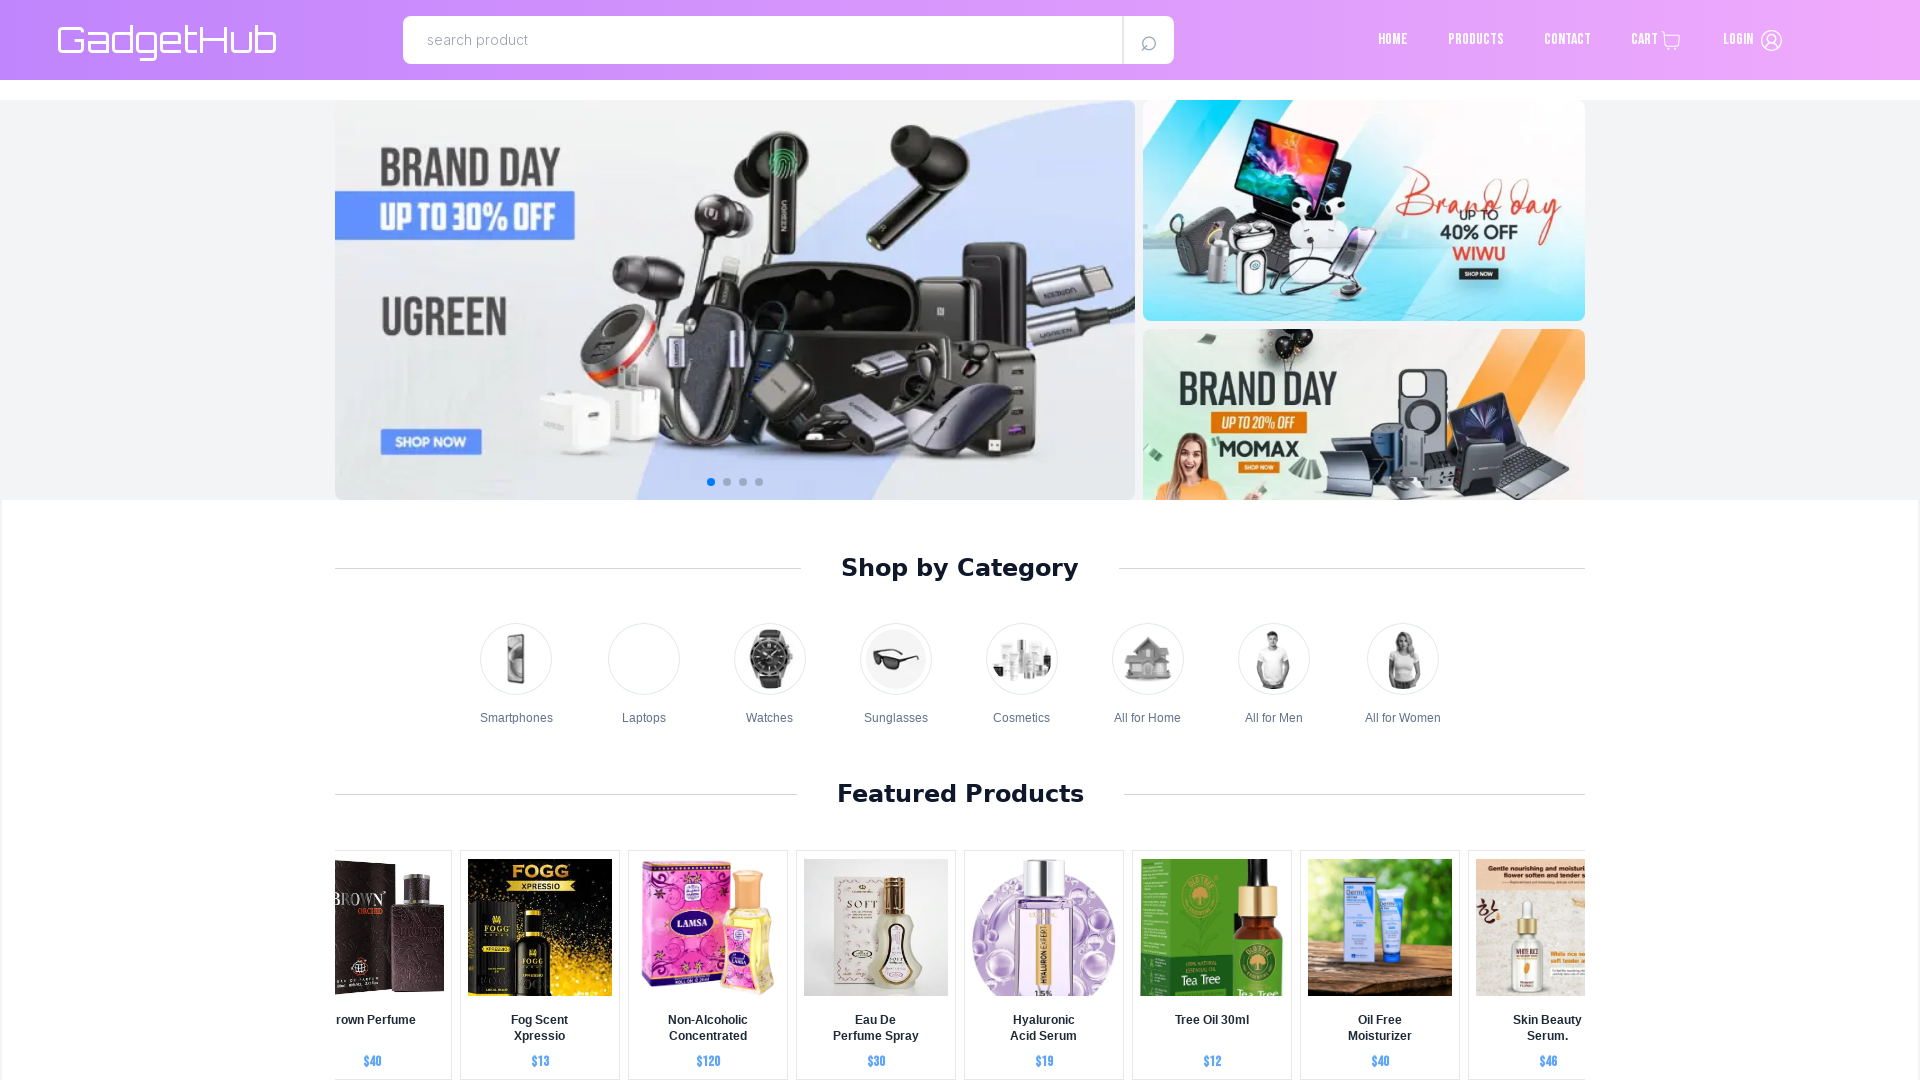

Navigation bar loaded and visible
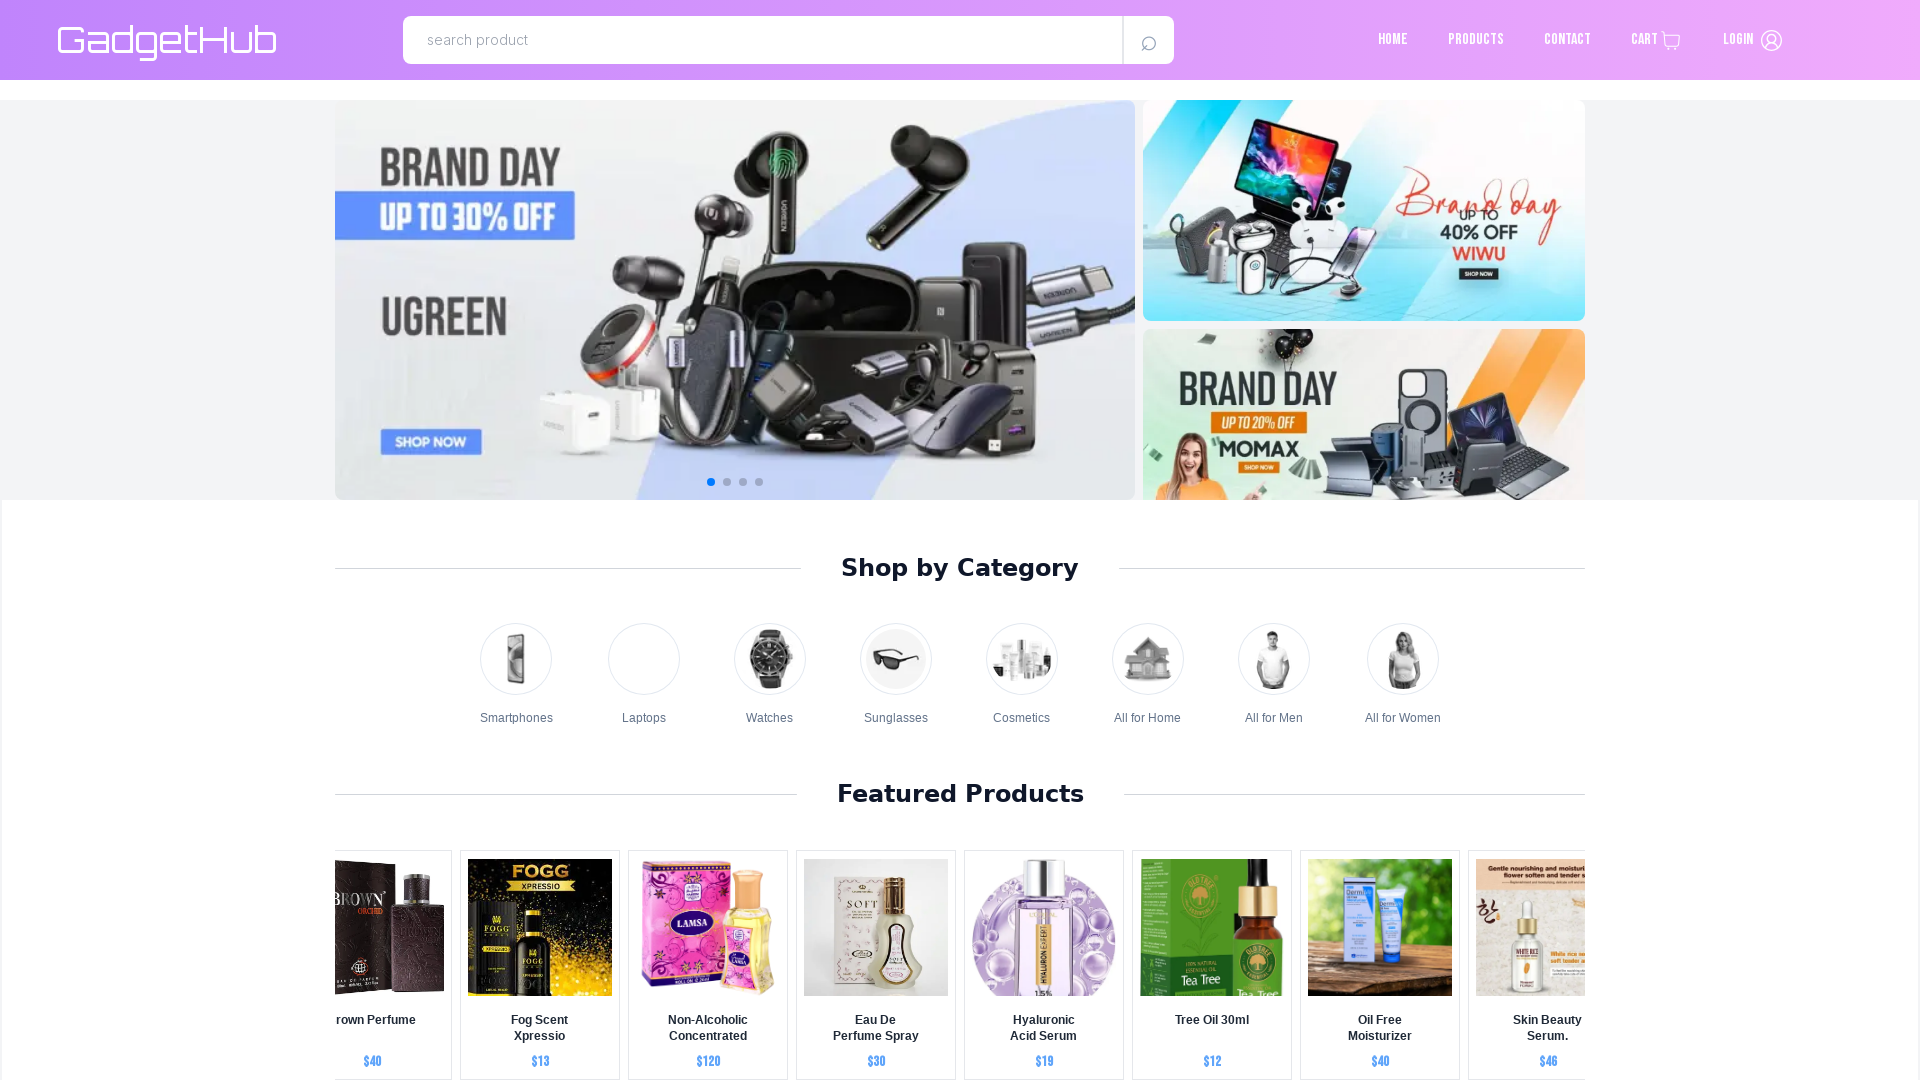

Banner element loaded and visible
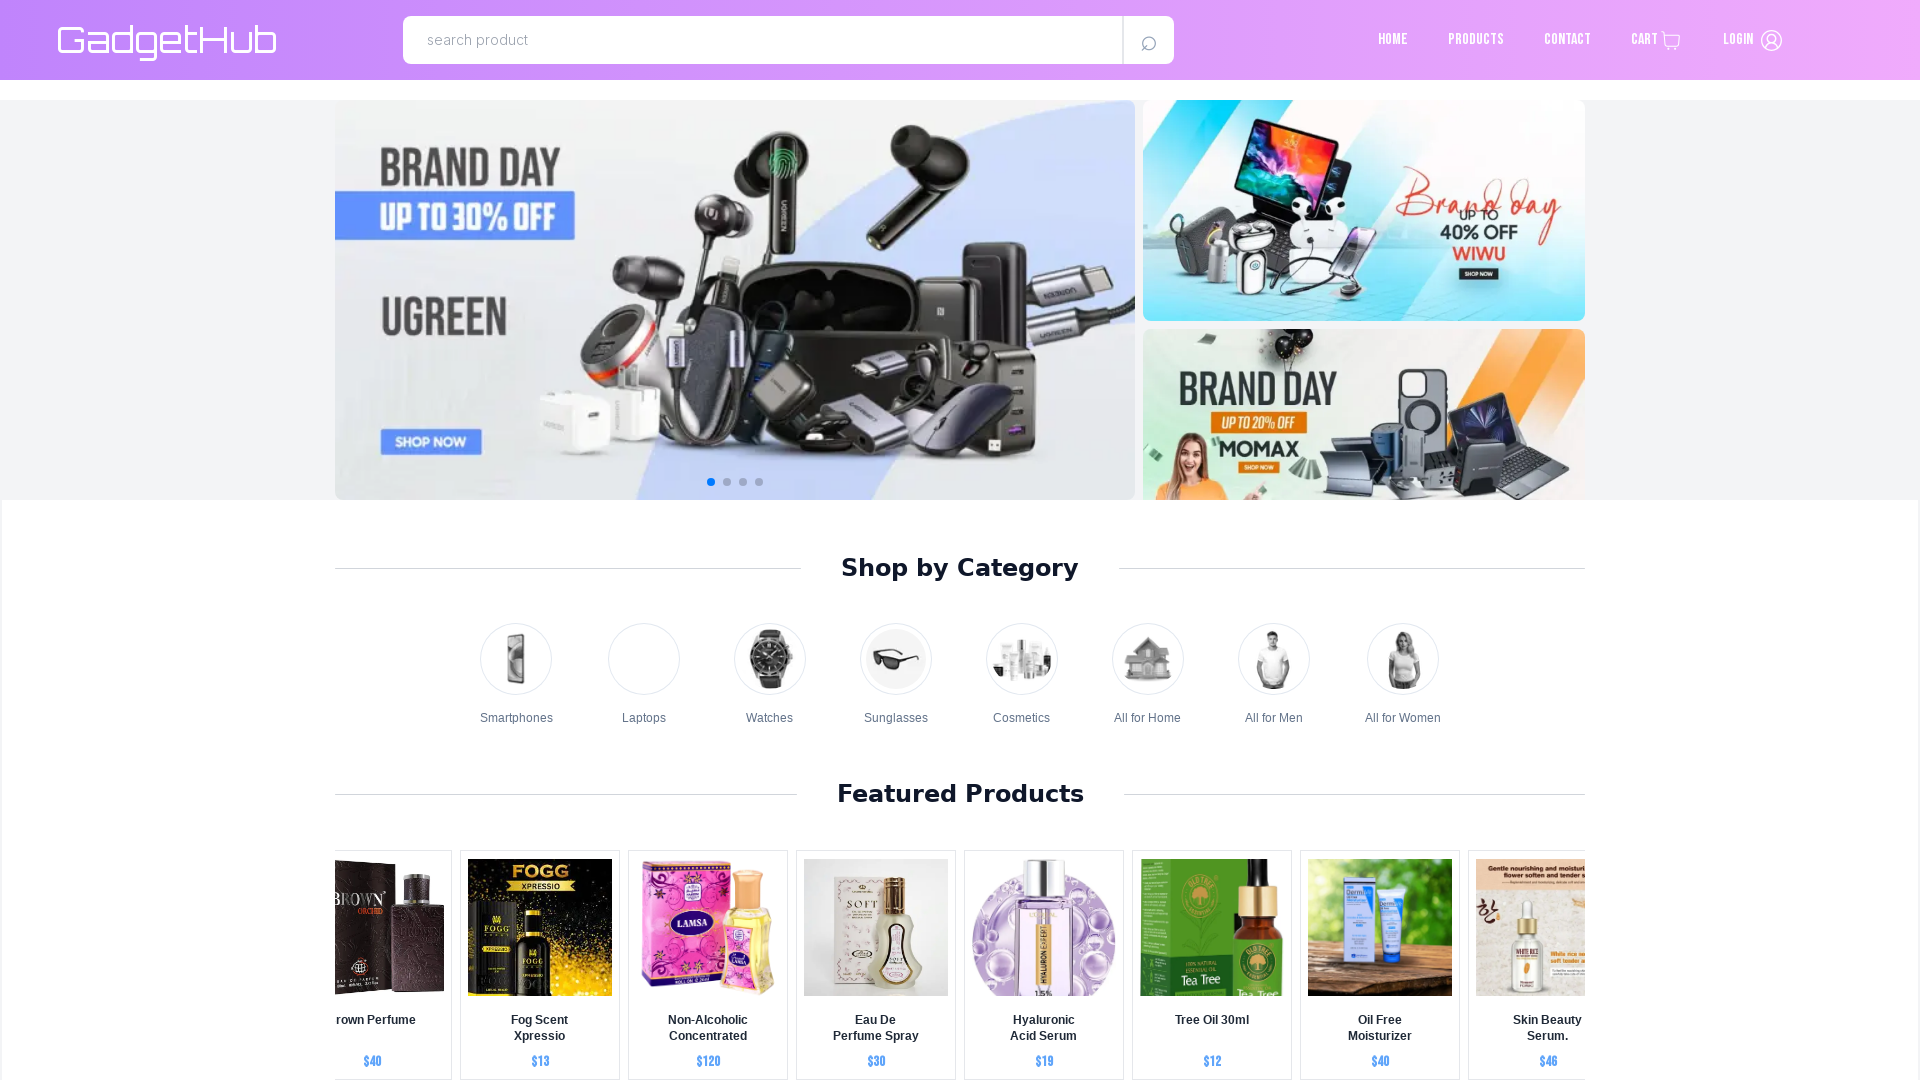

Featured products section loaded and visible
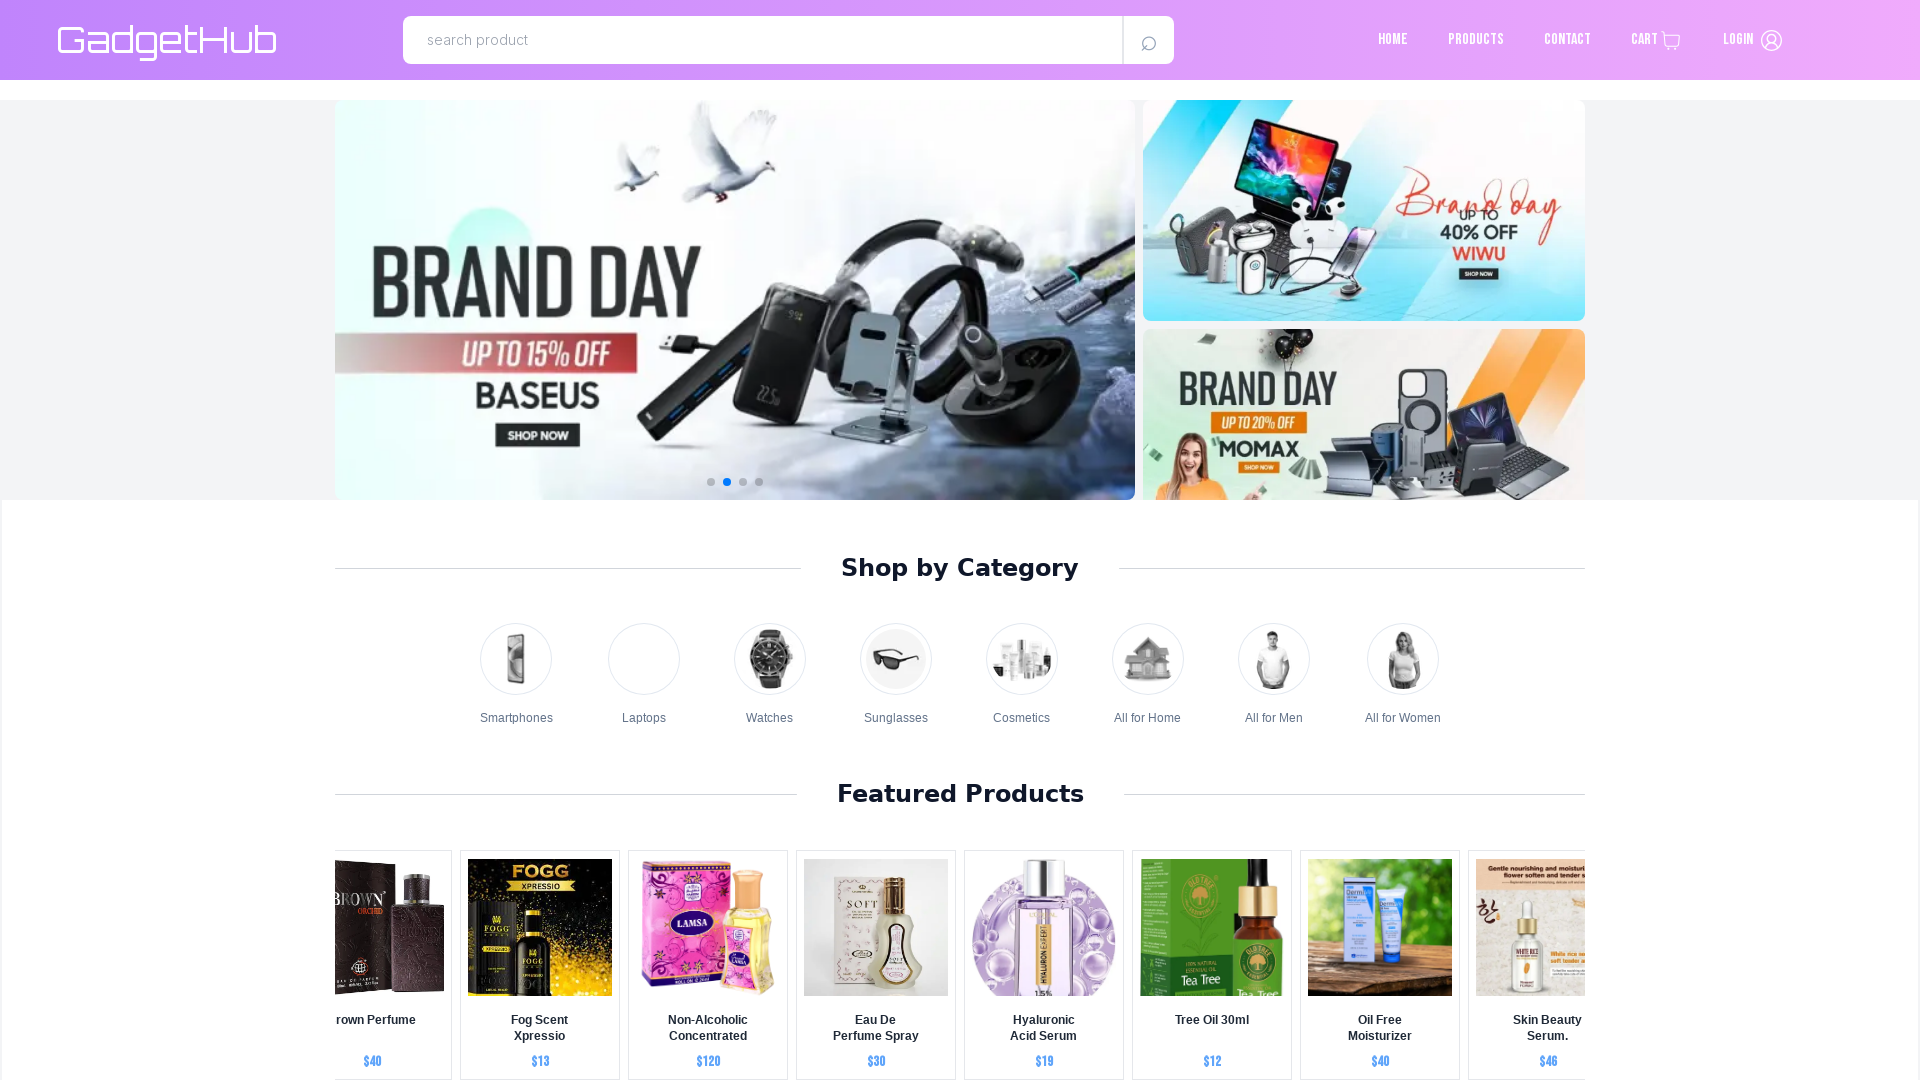

Top sales section loaded and visible
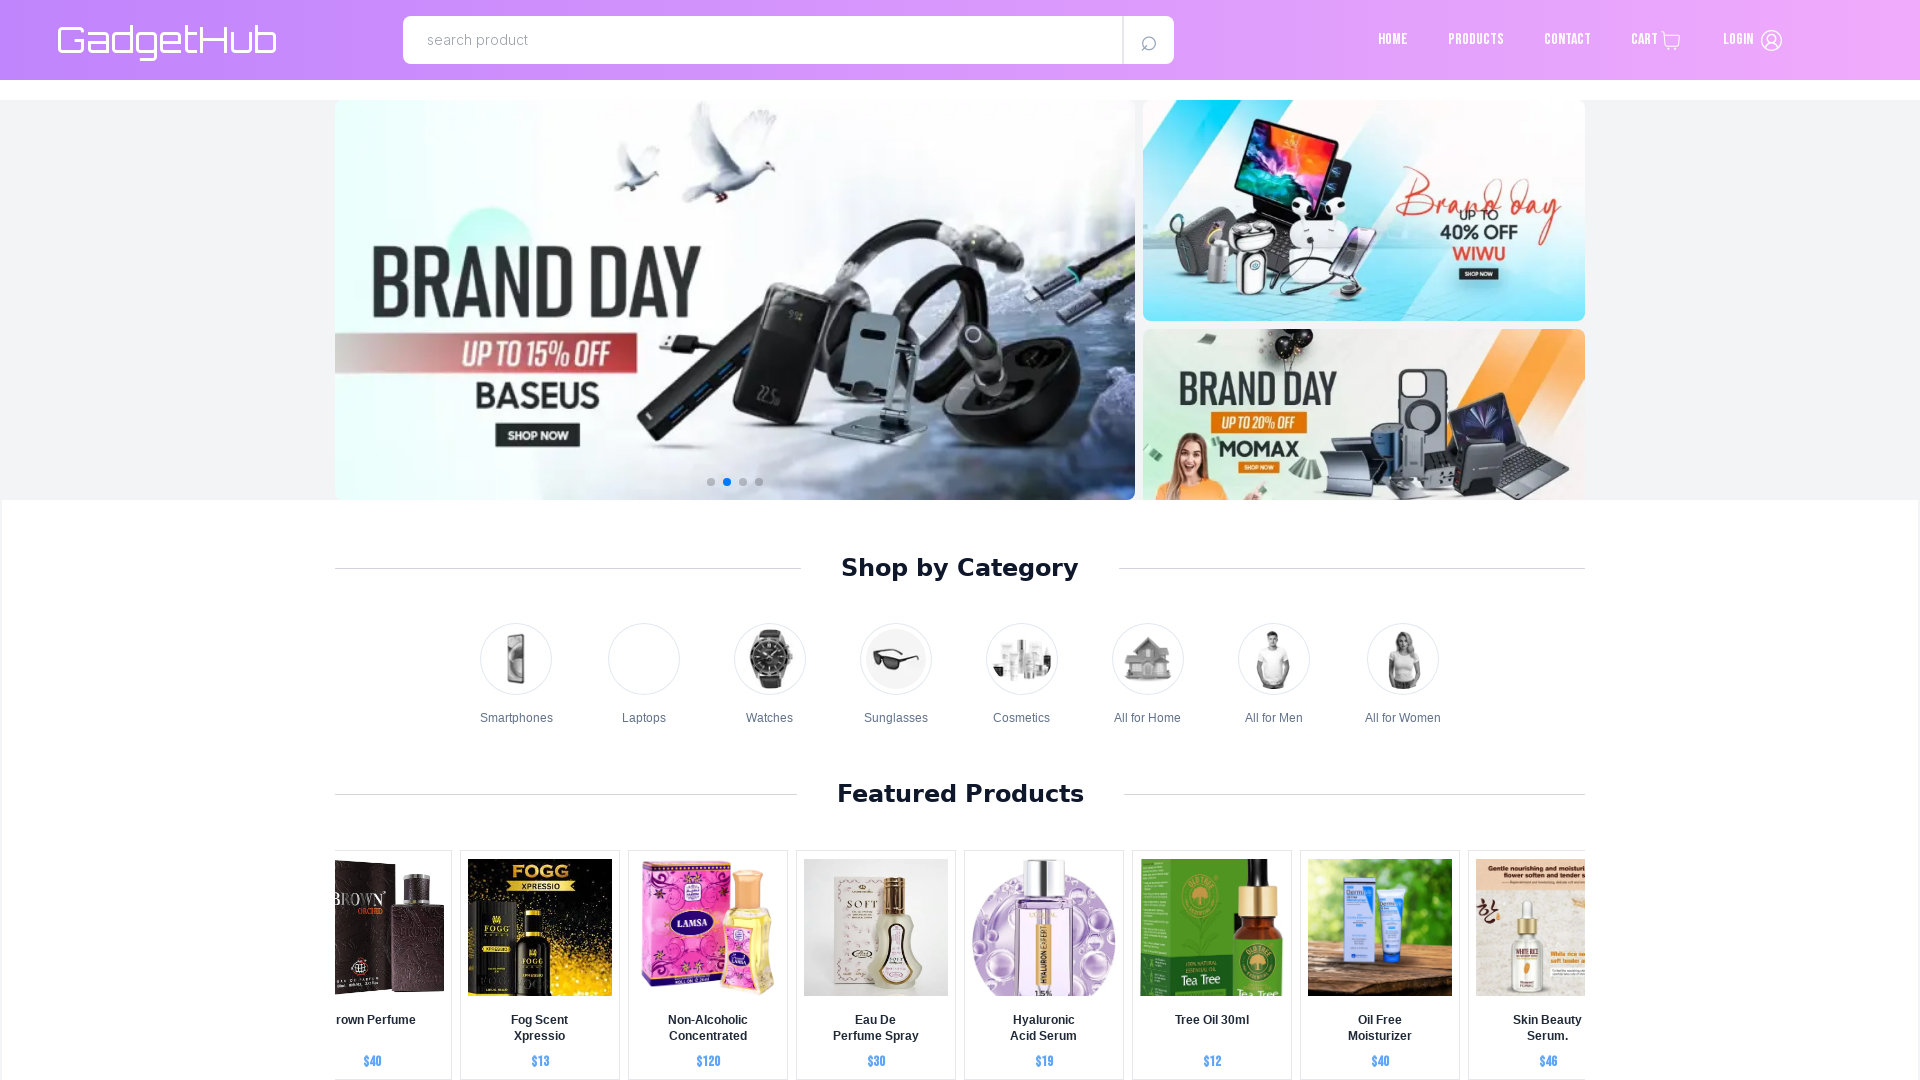

New arrivals section loaded and visible
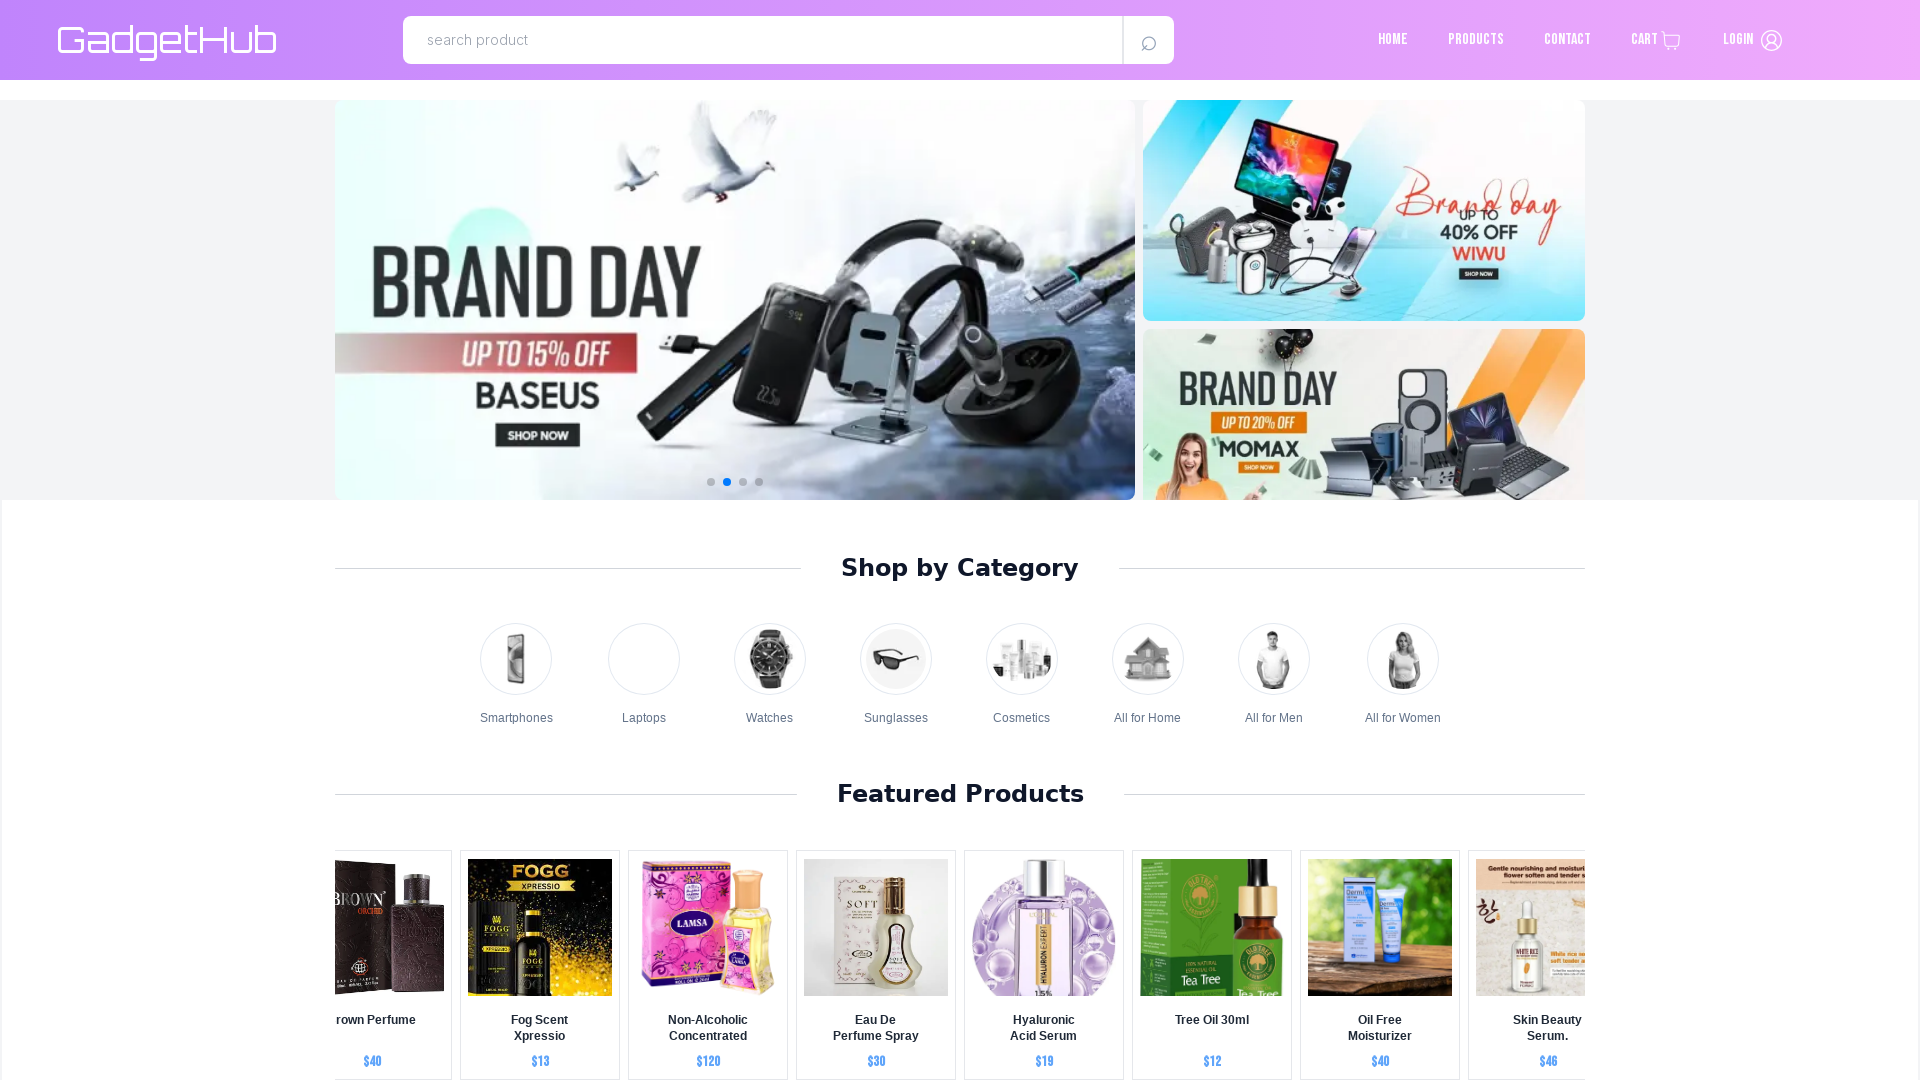

Shop by category section loaded and visible
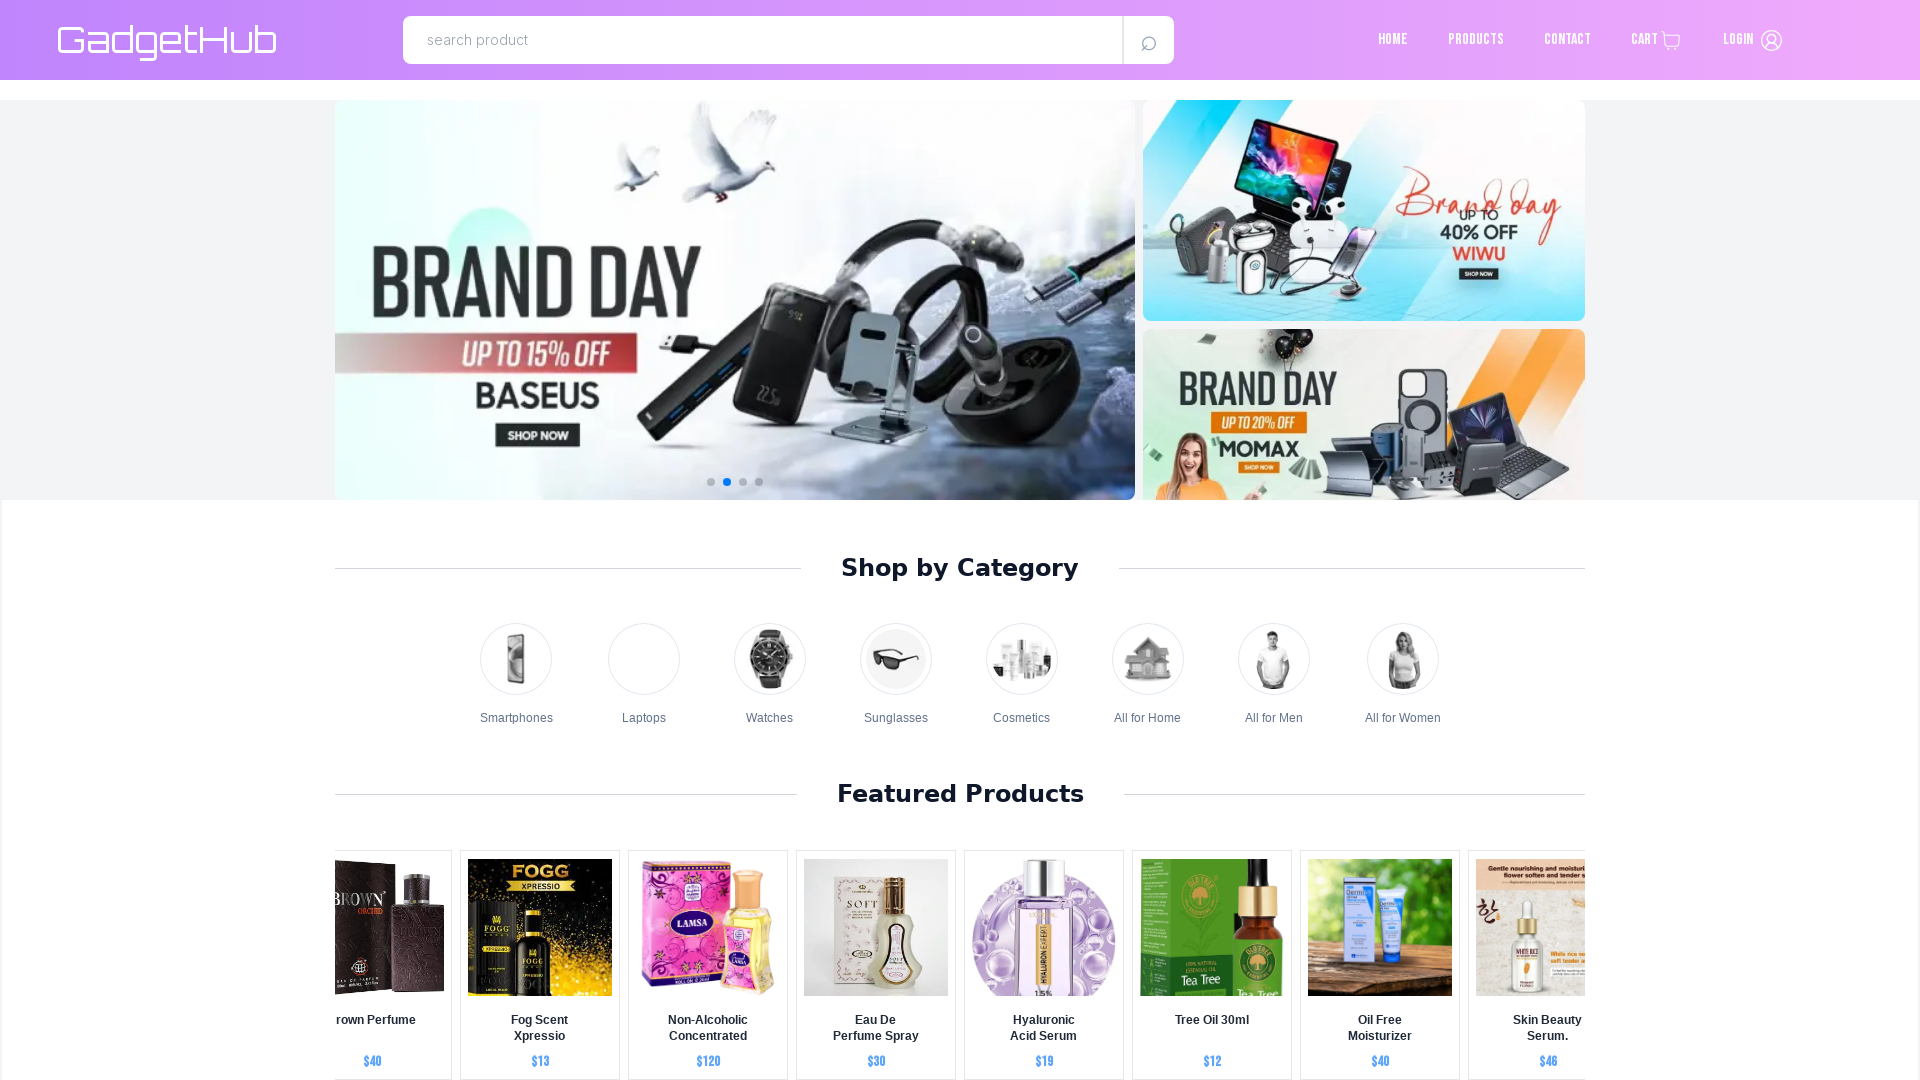

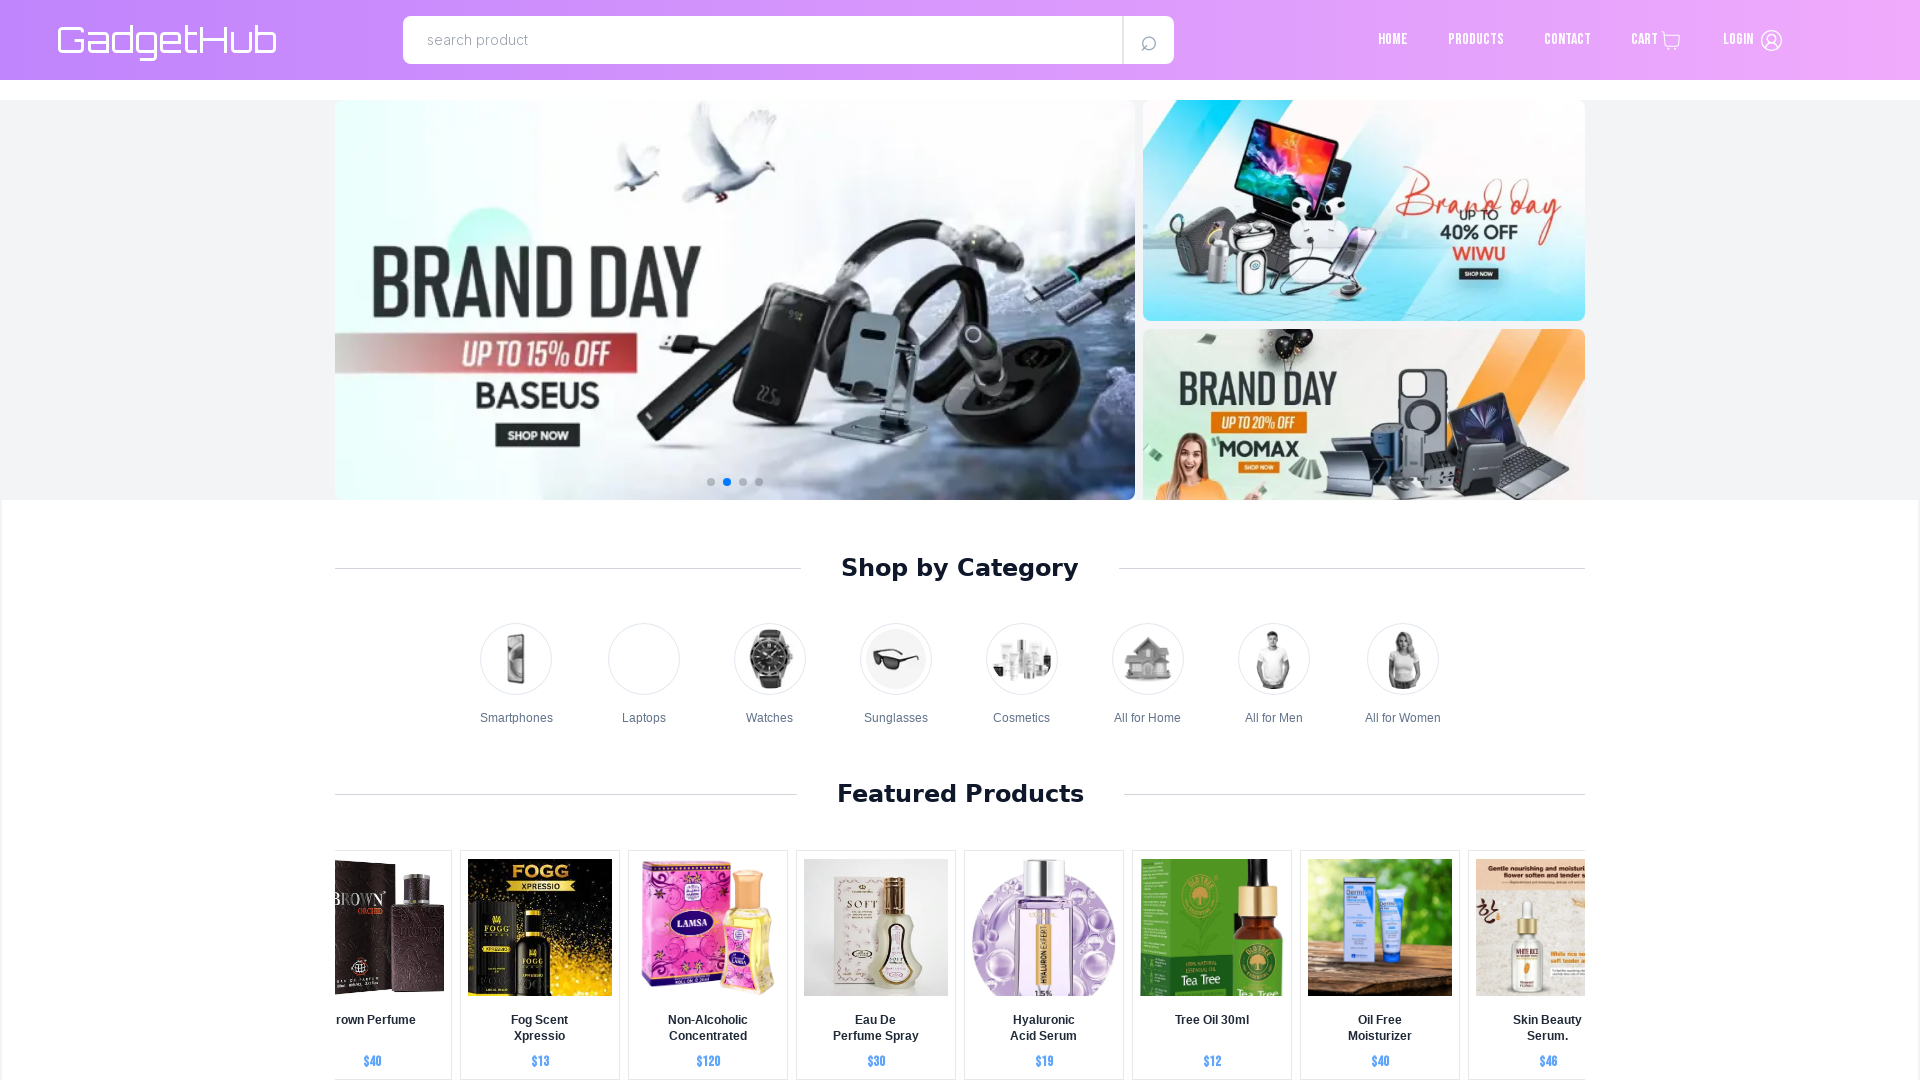